Tests file upload functionality by navigating to the file upload page, selecting a file, and clicking the upload button to submit it.

Starting URL: https://the-internet.herokuapp.com/

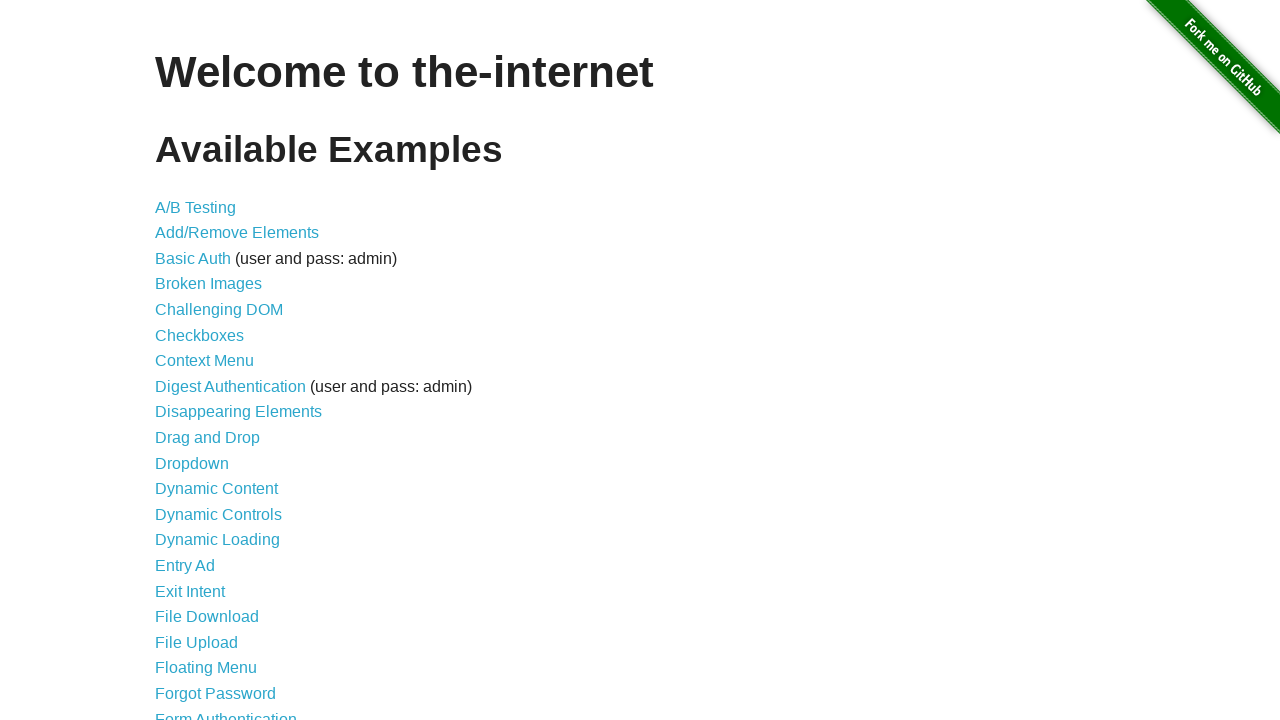

Clicked on 'File Upload' link to navigate to upload page at (196, 642) on a:text('File Upload')
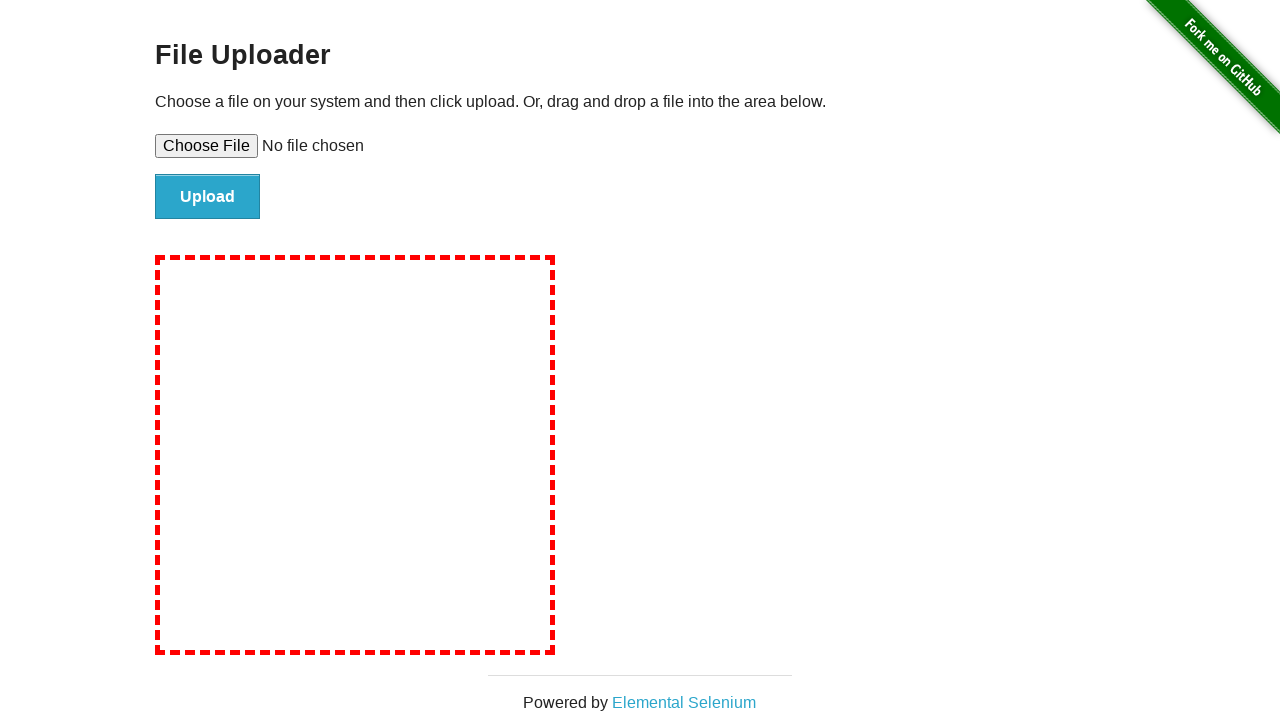

Upload page loaded and file input field appeared
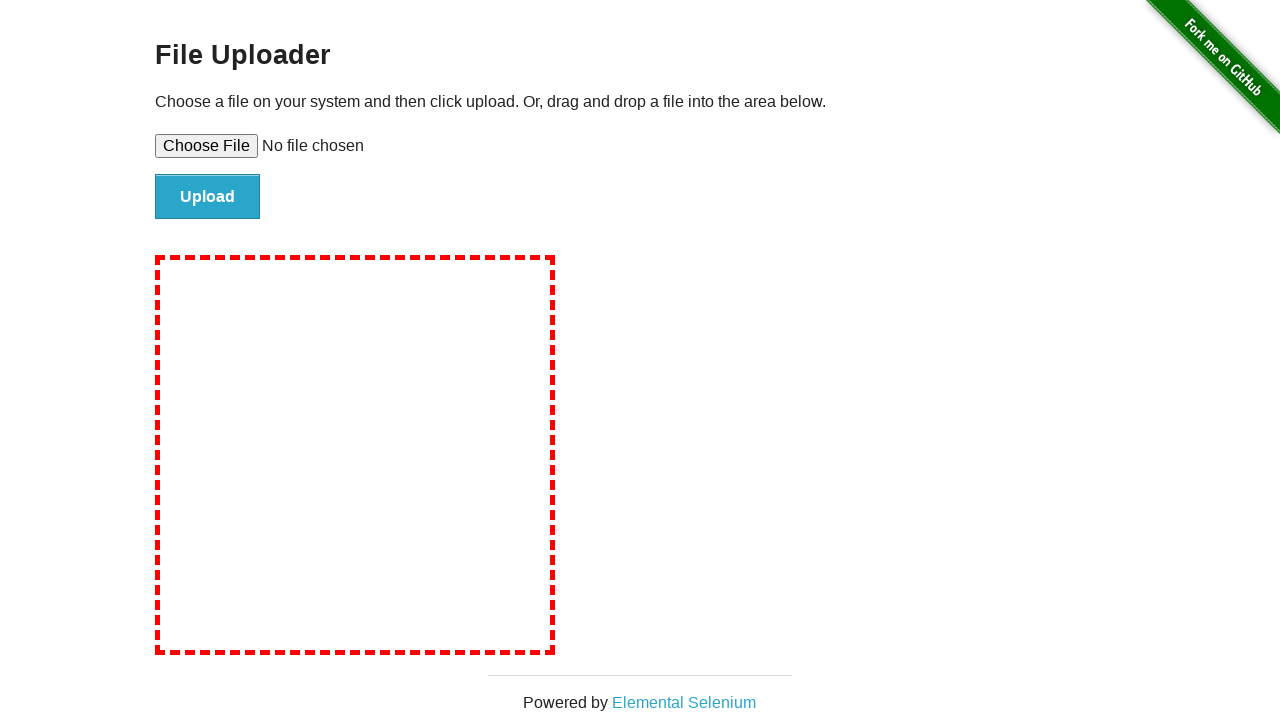

Selected test_document.txt file for upload
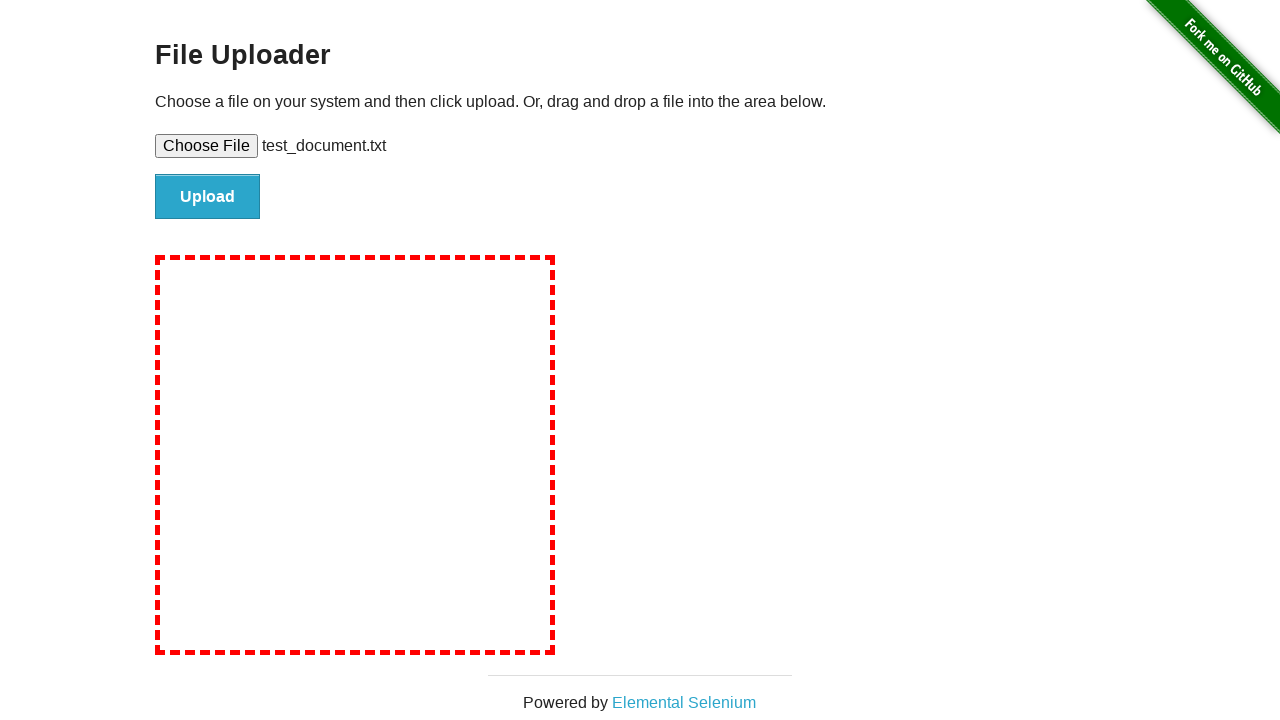

Clicked upload button to submit file at (208, 197) on #file-submit
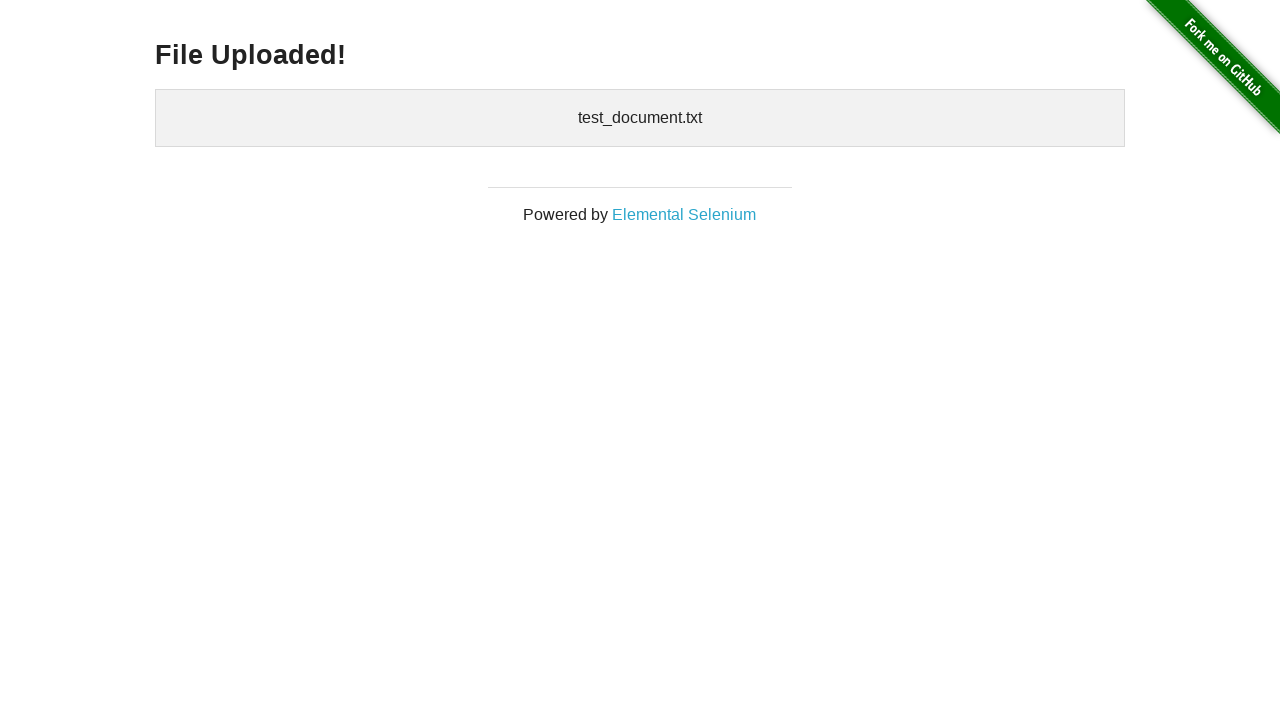

Upload confirmation appeared - file successfully uploaded
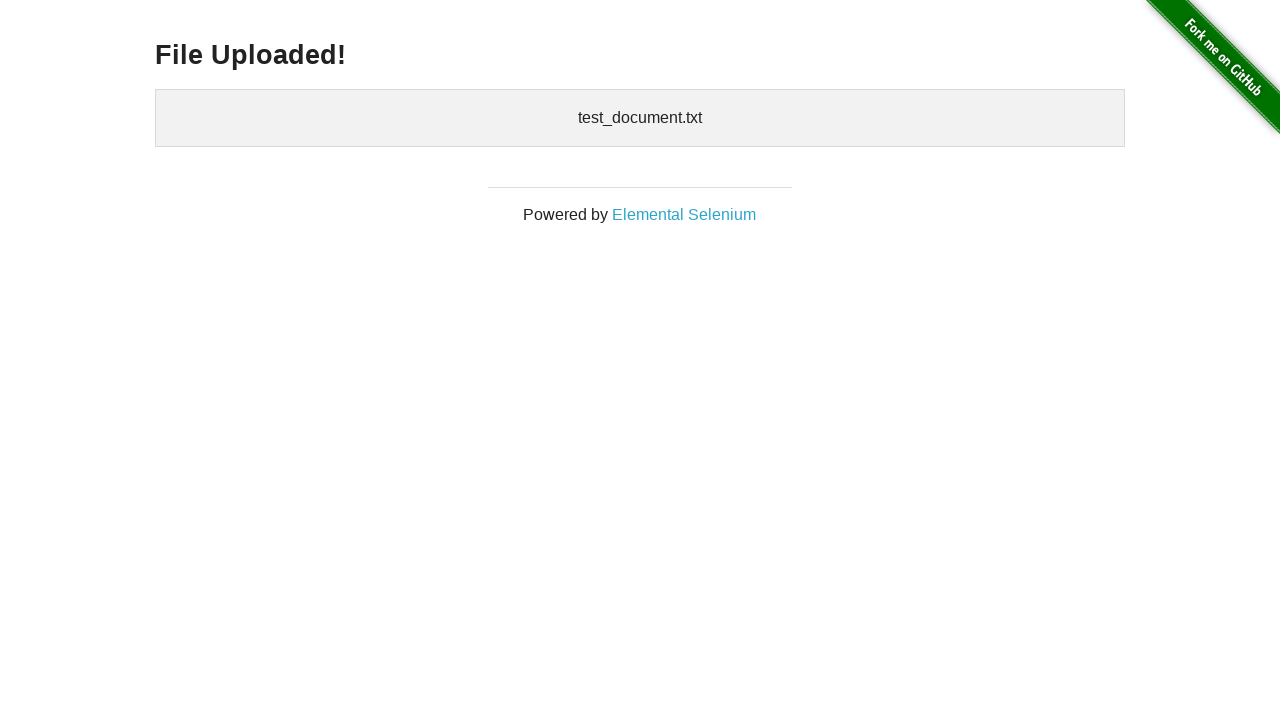

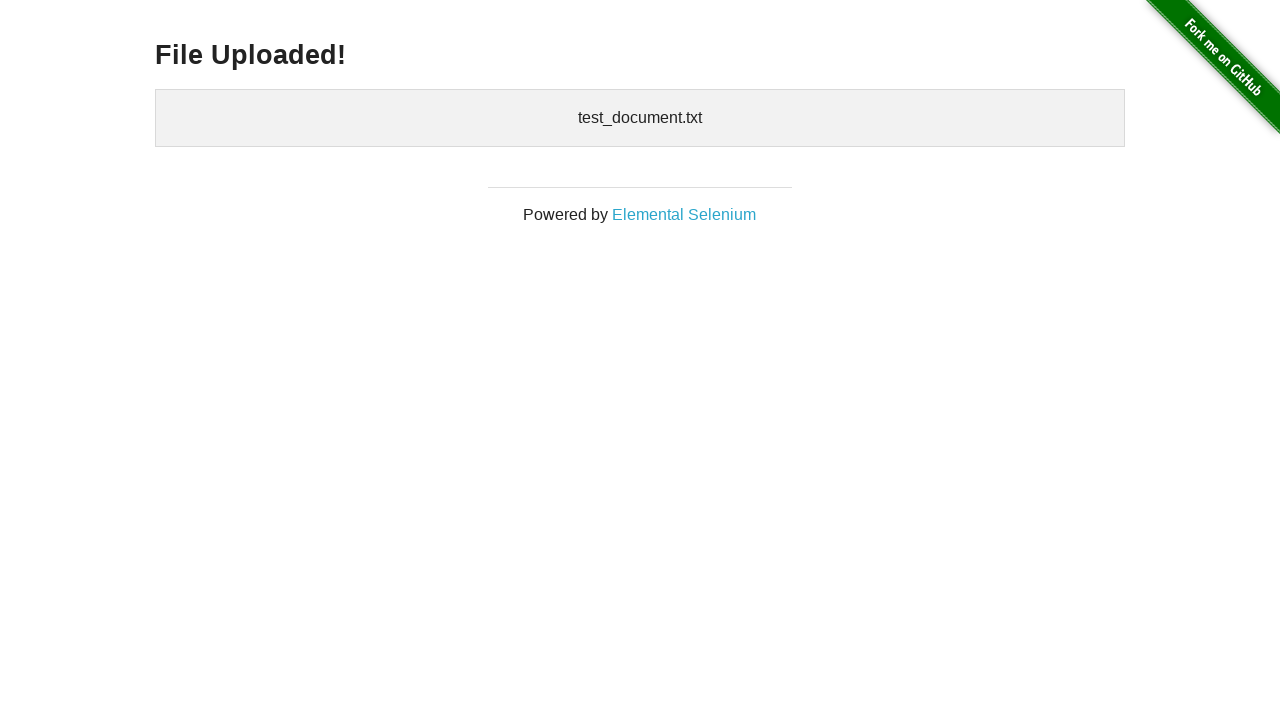